Navigates to OrangeHRM demo site and verifies the page title

Starting URL: https://opensource-demo.orangehrmlive.com/

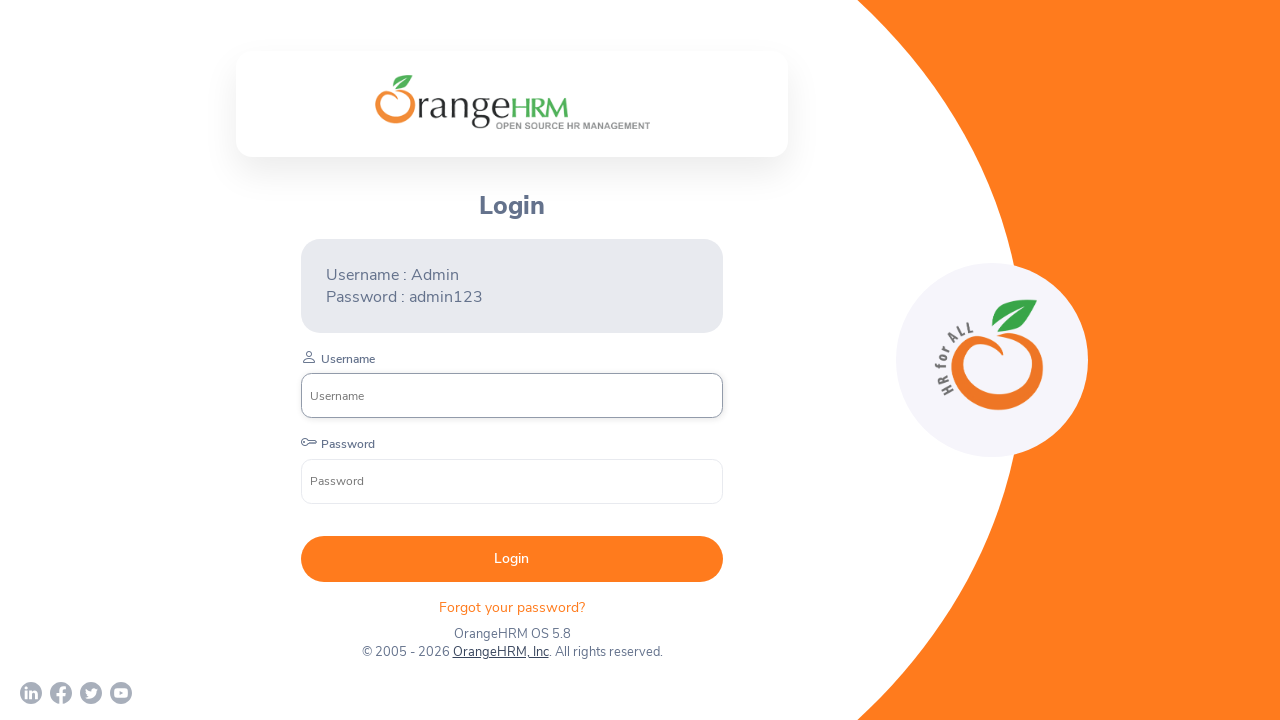

Retrieved page title from OrangeHRM demo site
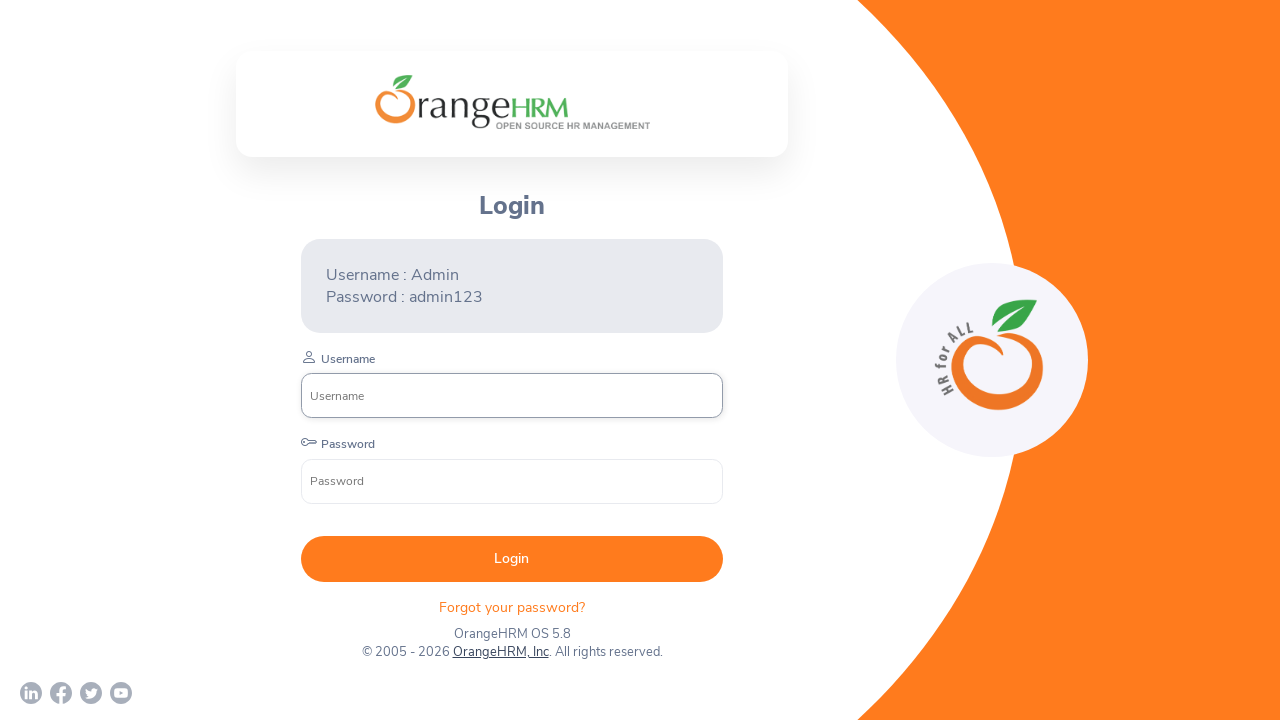

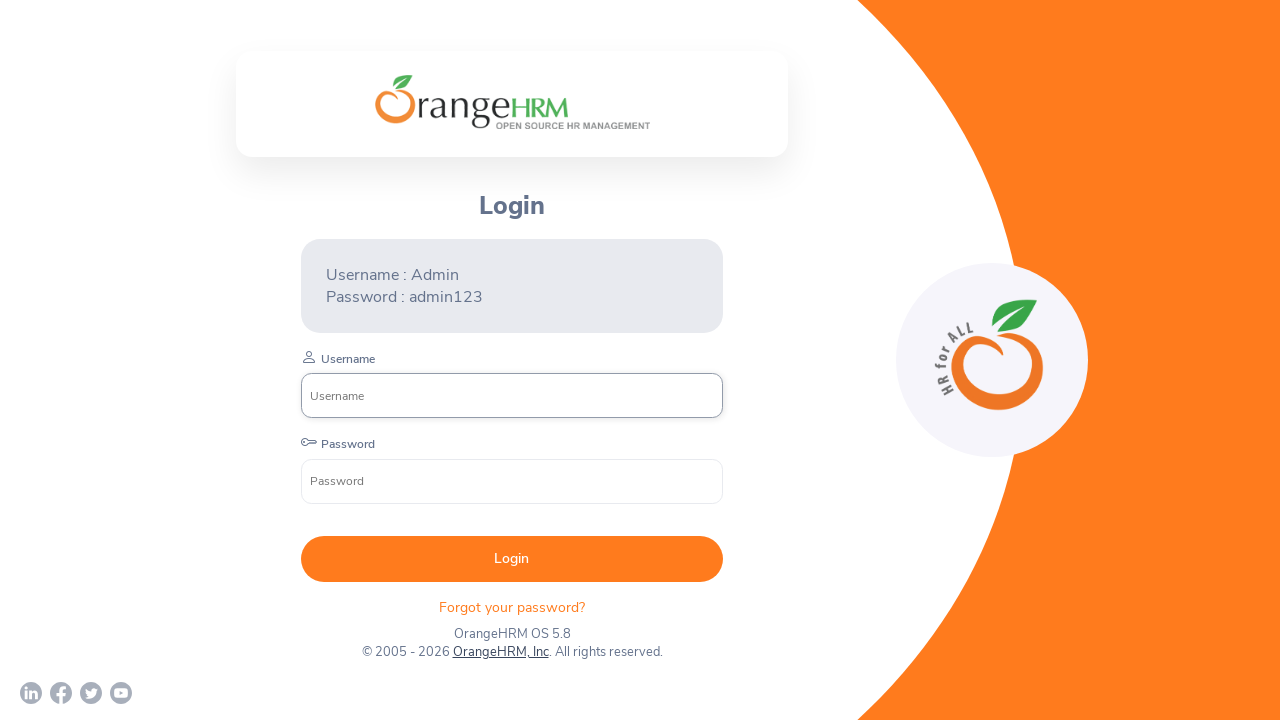